Tests dropdown functionality by selecting options using index, value, and visible text methods, then verifies all dropdown options are present

Starting URL: https://the-internet.herokuapp.com/dropdown

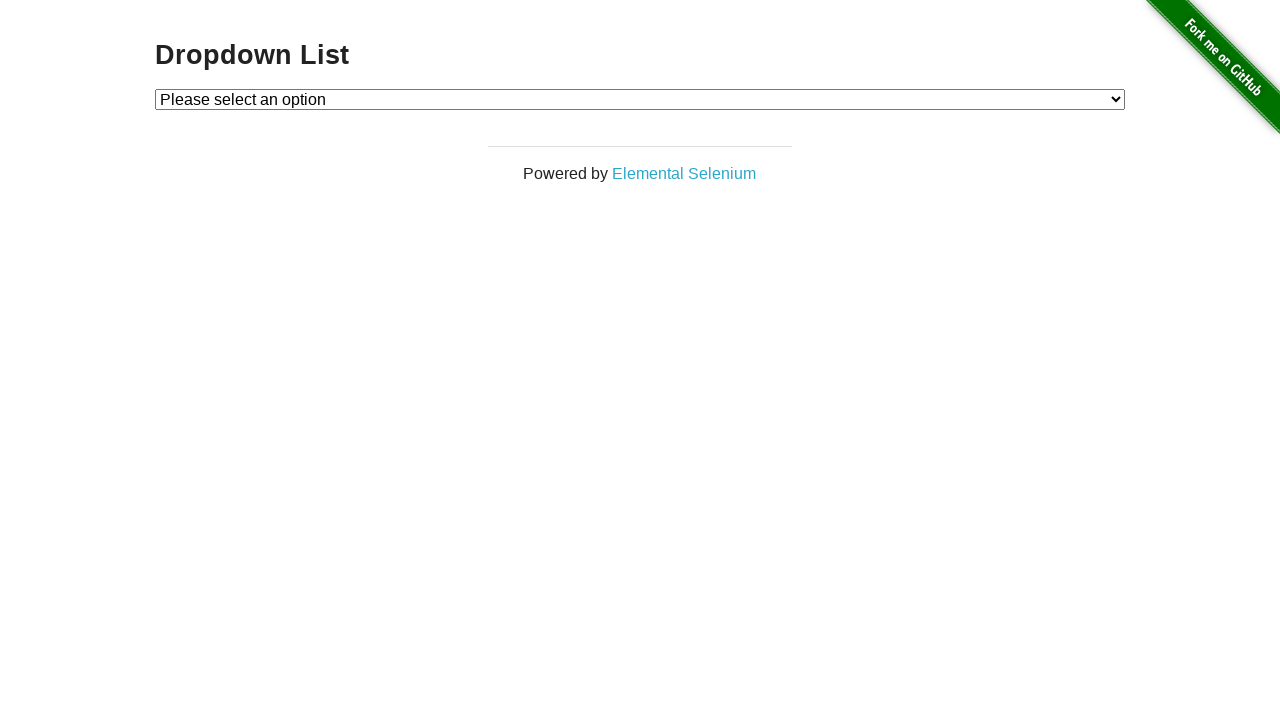

Selected Option 1 by index on select#dropdown
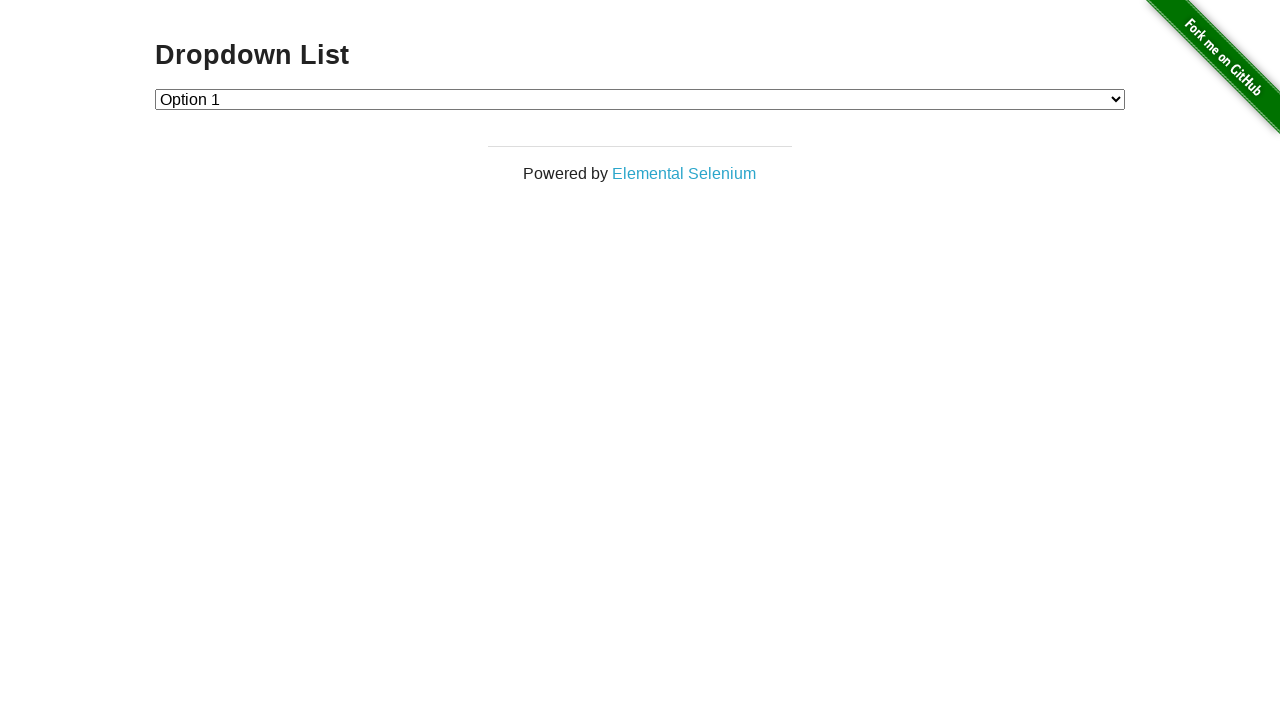

Selected Option 2 by value on select#dropdown
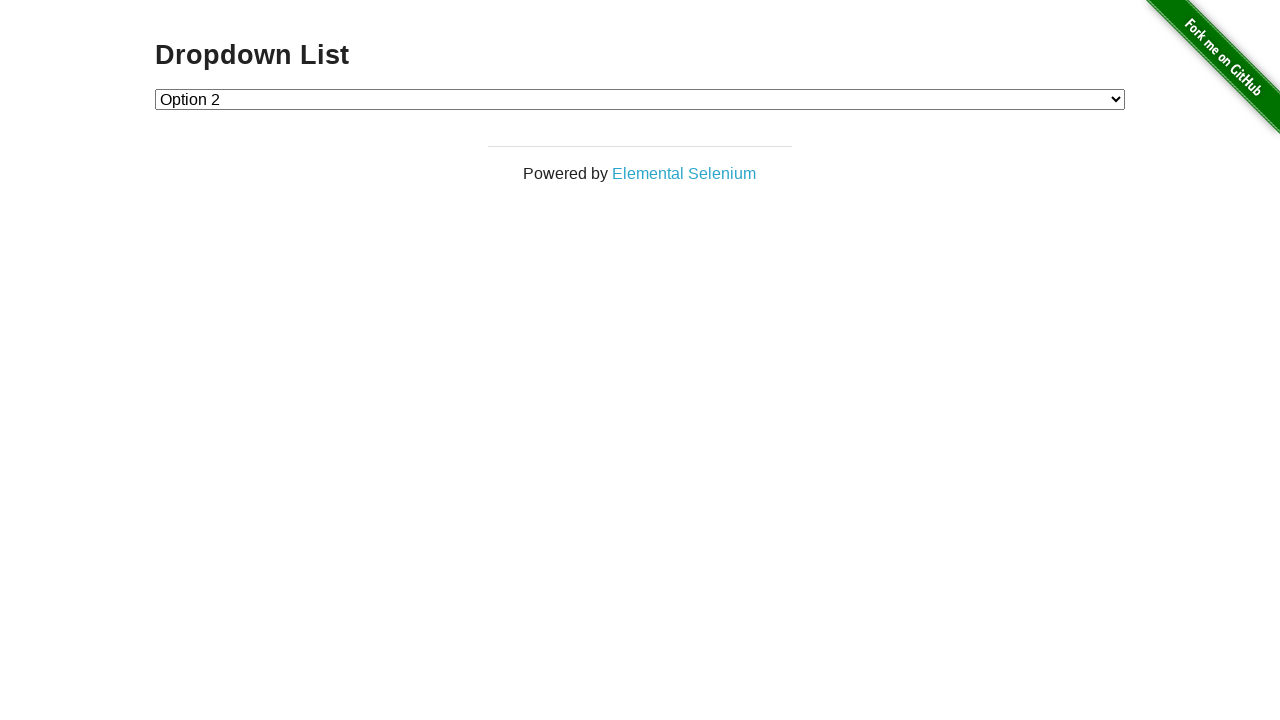

Selected Option 1 by visible text on select#dropdown
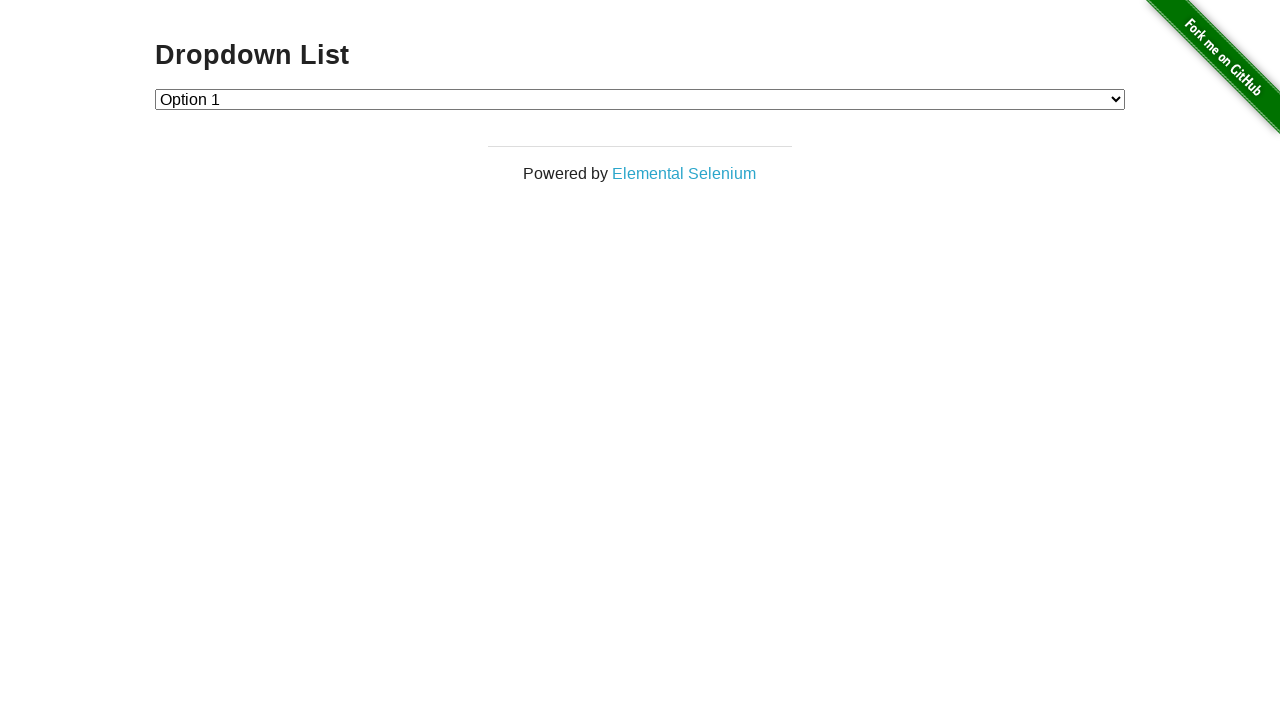

Located dropdown element
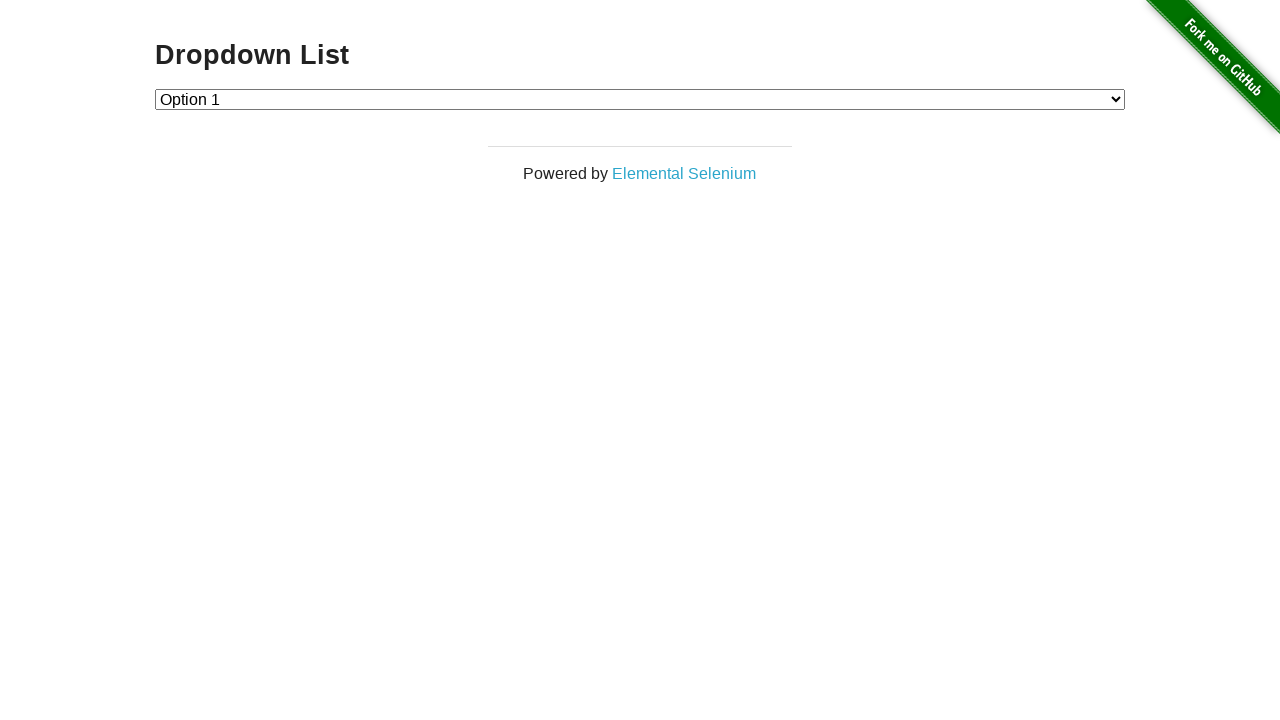

Retrieved all dropdown options
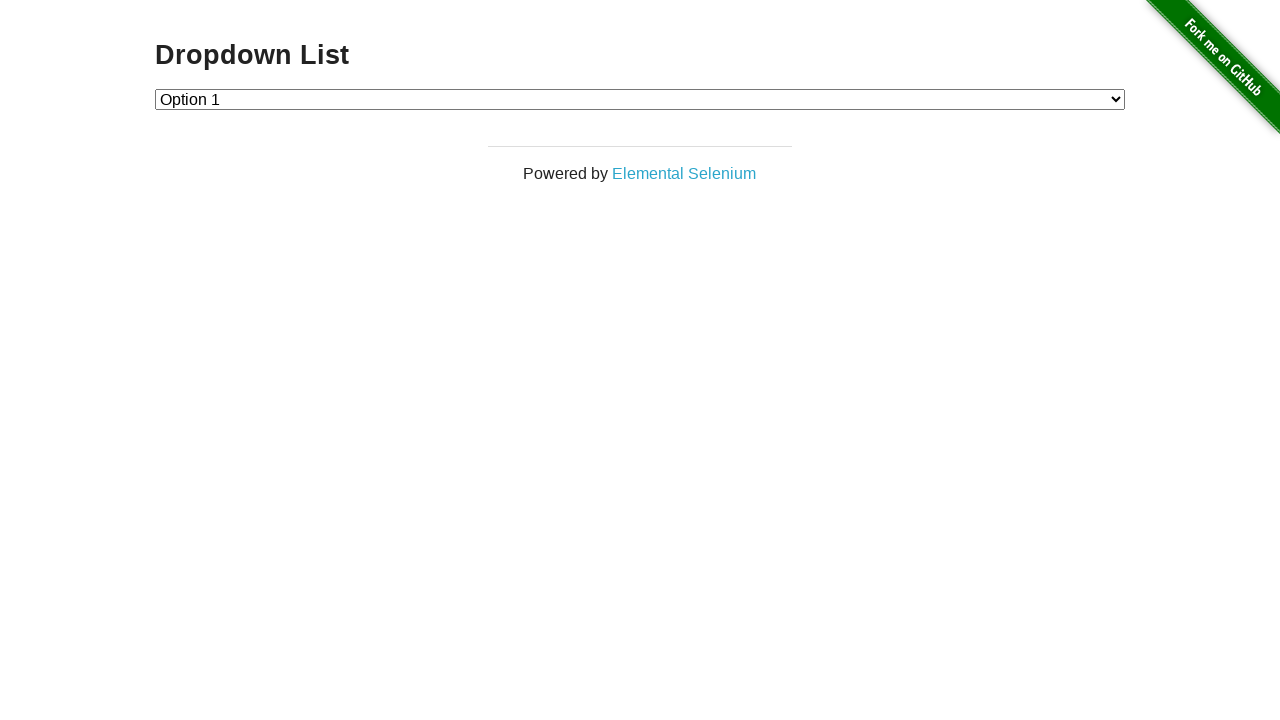

Verified dropdown has at least 3 options (found 3)
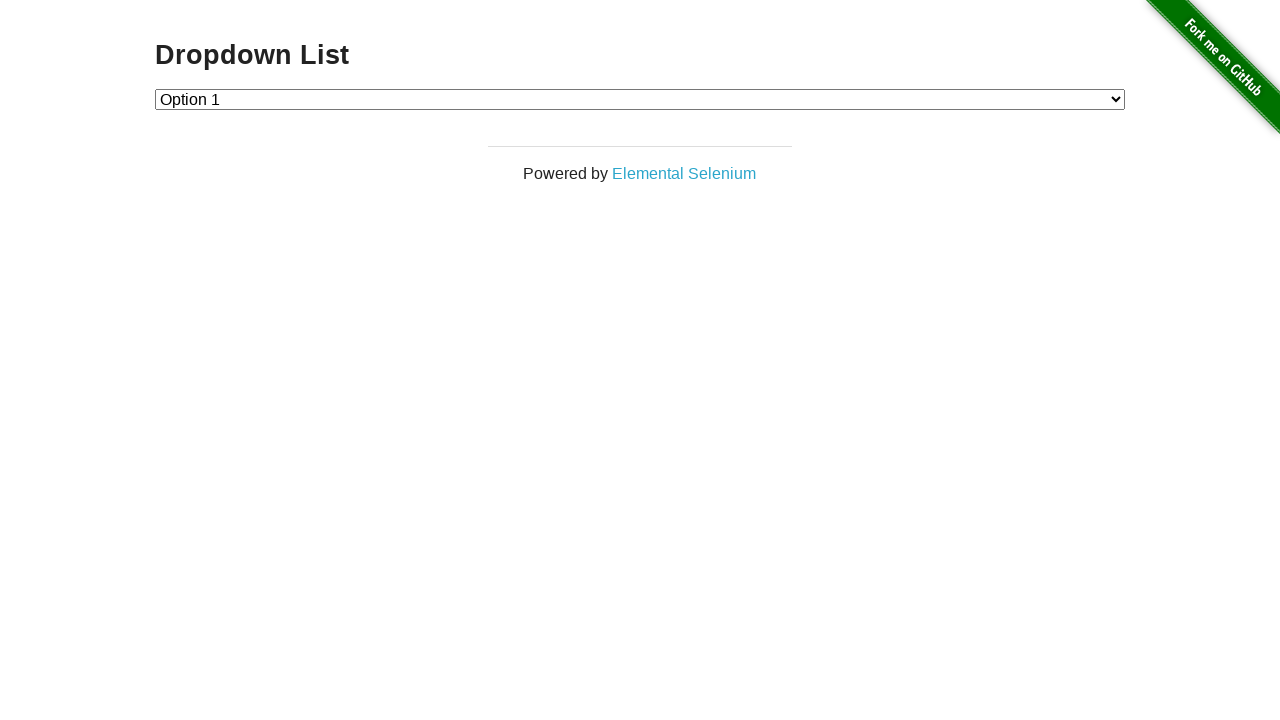

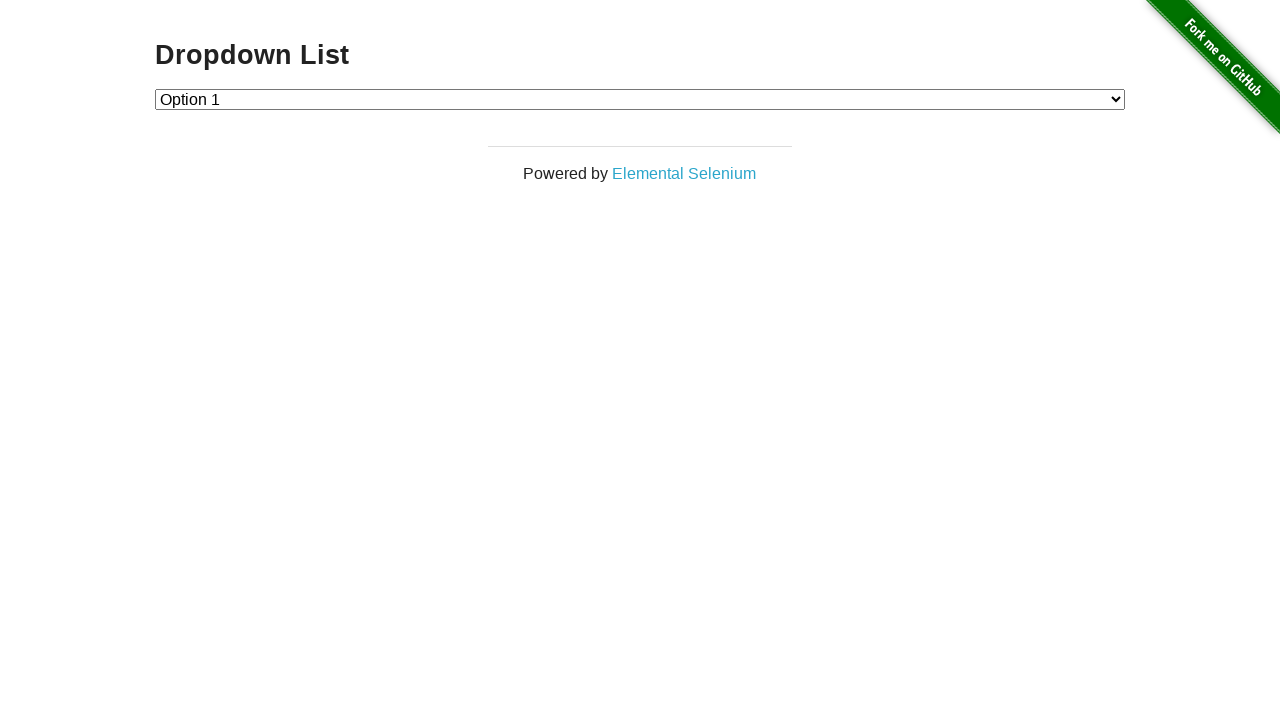